Tests that the browser back button works correctly with filter navigation

Starting URL: https://demo.playwright.dev/todomvc

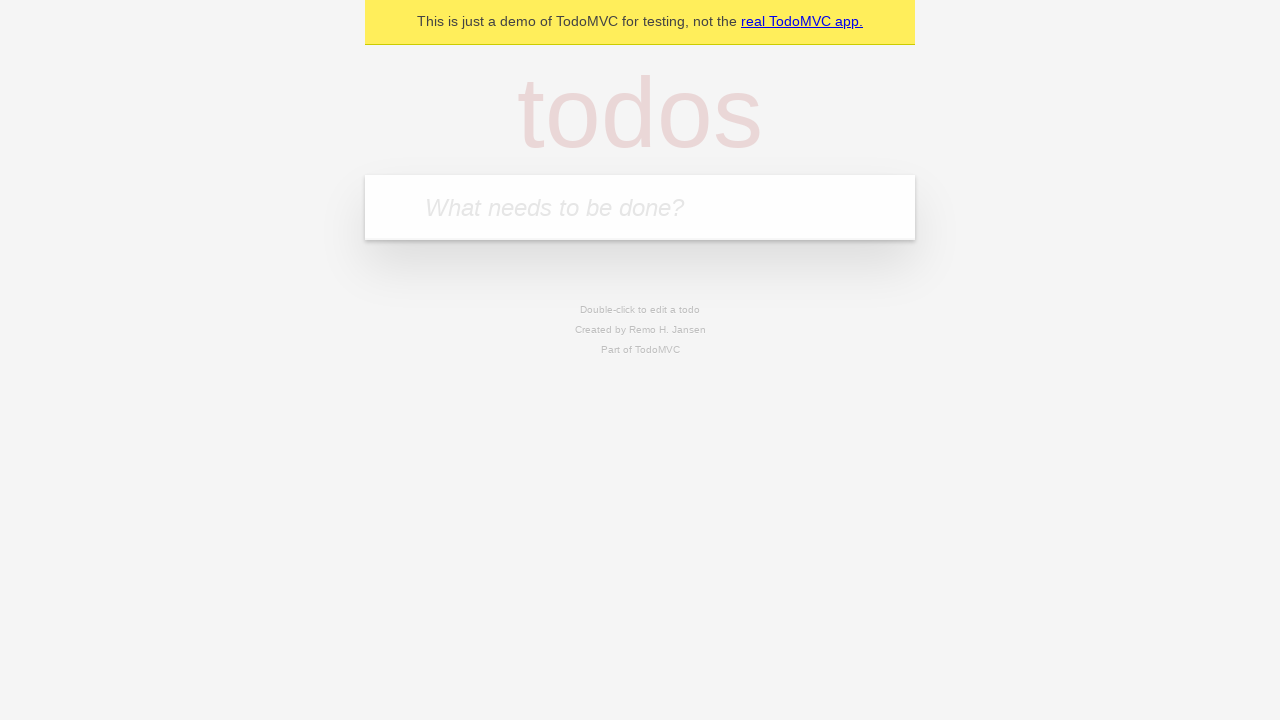

Filled todo input with 'buy some cheese' on internal:attr=[placeholder="What needs to be done?"i]
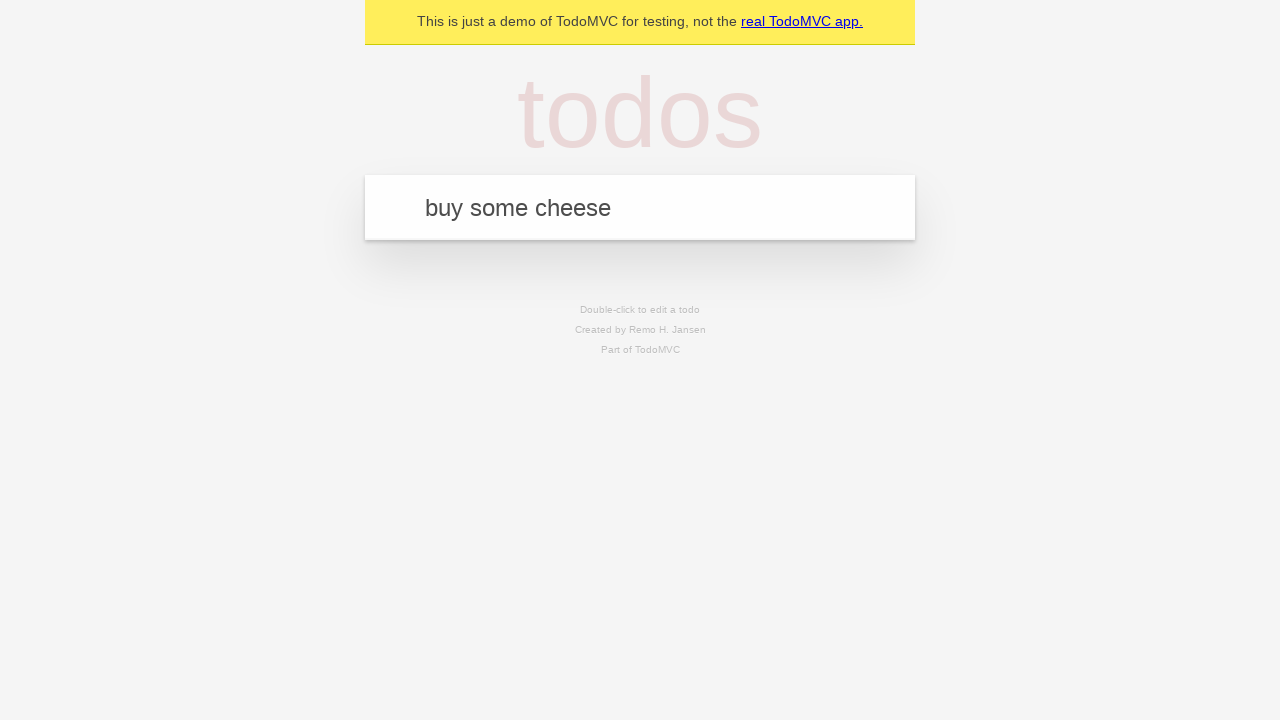

Pressed Enter to create todo 'buy some cheese' on internal:attr=[placeholder="What needs to be done?"i]
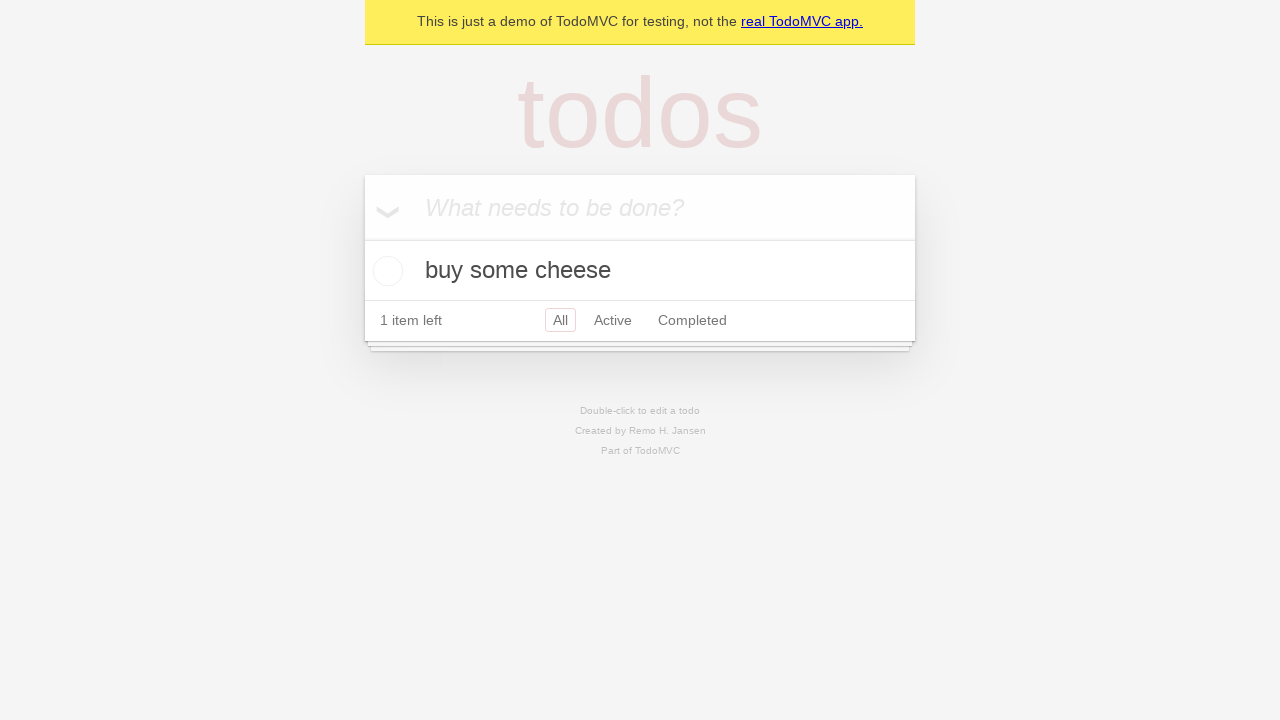

Filled todo input with 'feed the cat' on internal:attr=[placeholder="What needs to be done?"i]
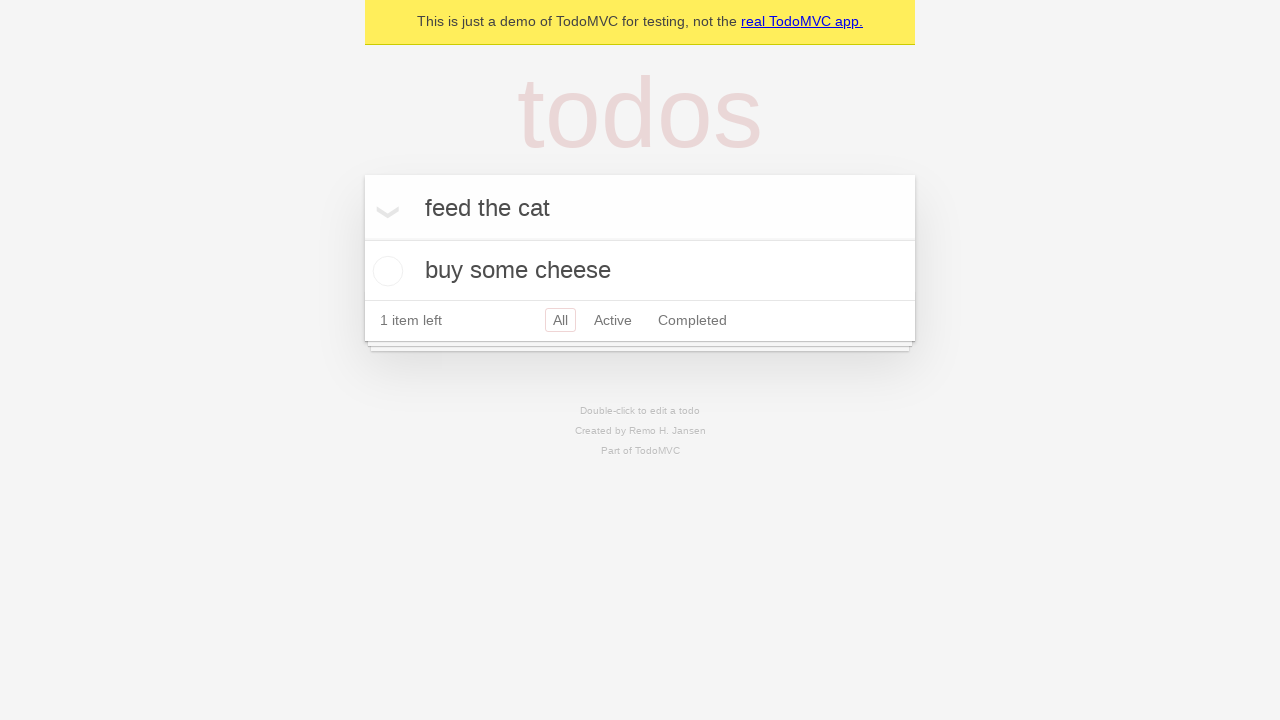

Pressed Enter to create todo 'feed the cat' on internal:attr=[placeholder="What needs to be done?"i]
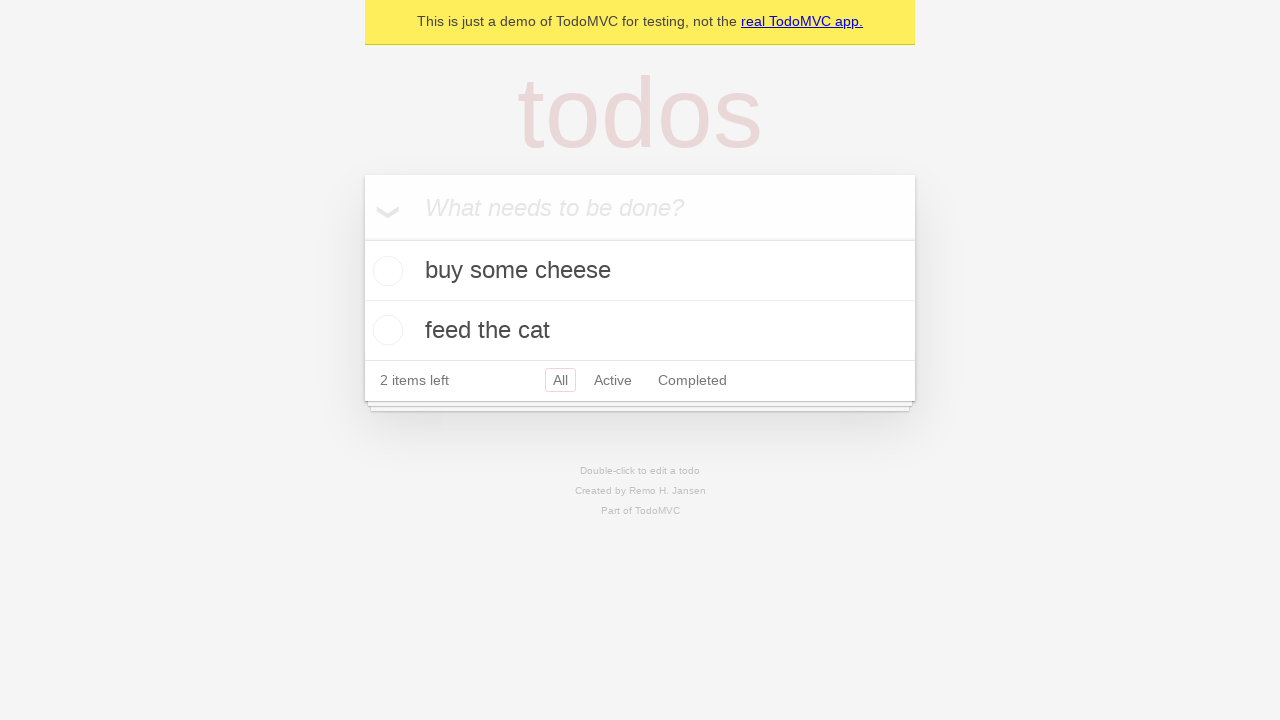

Filled todo input with 'book a doctors appointment' on internal:attr=[placeholder="What needs to be done?"i]
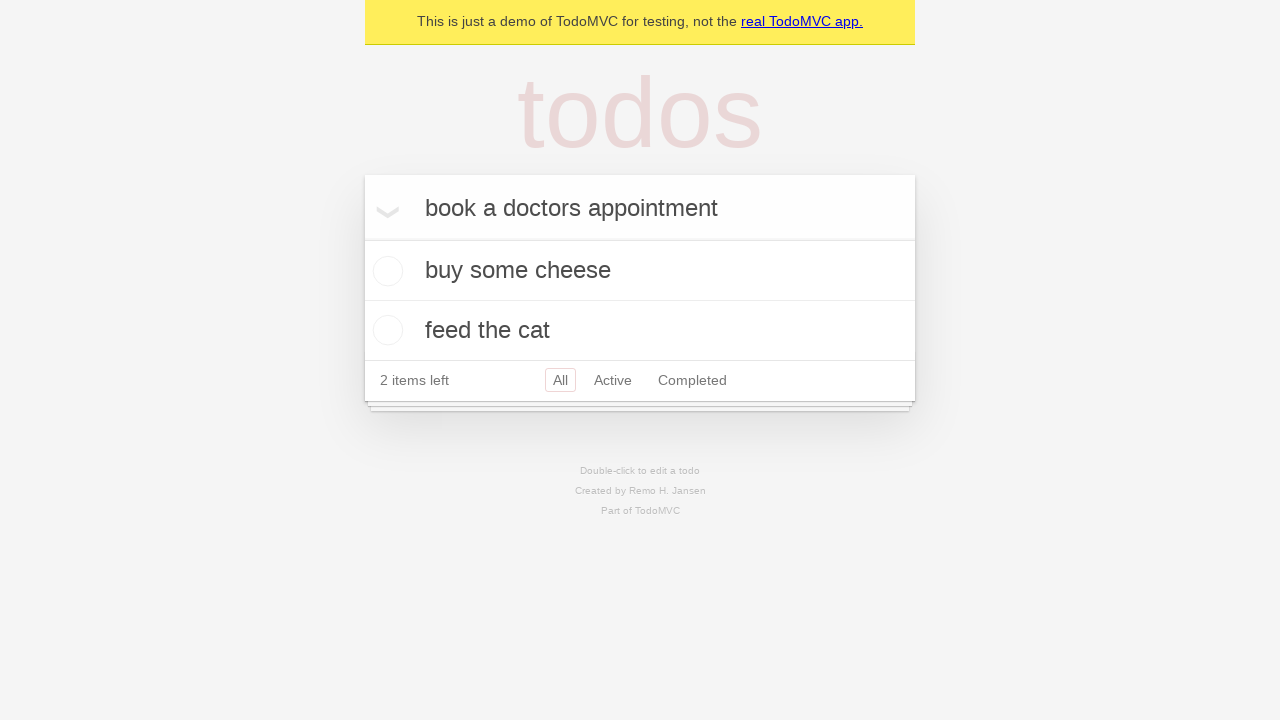

Pressed Enter to create todo 'book a doctors appointment' on internal:attr=[placeholder="What needs to be done?"i]
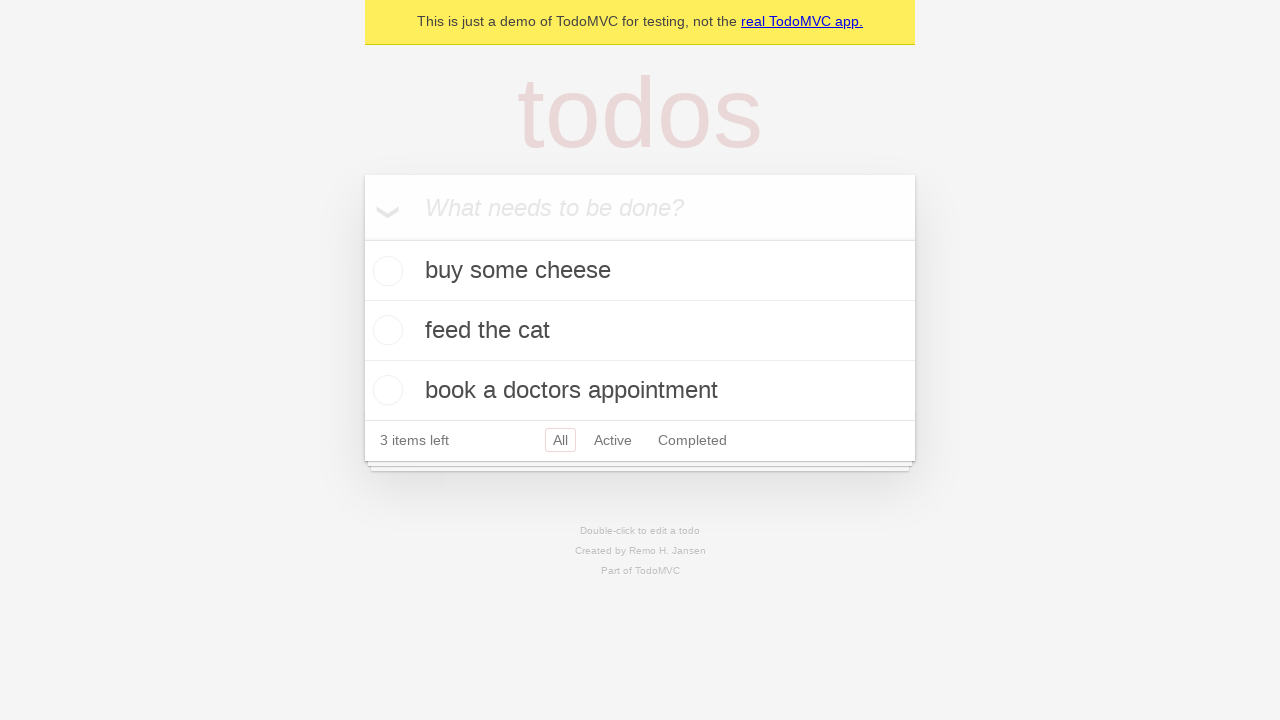

Third todo item loaded and visible
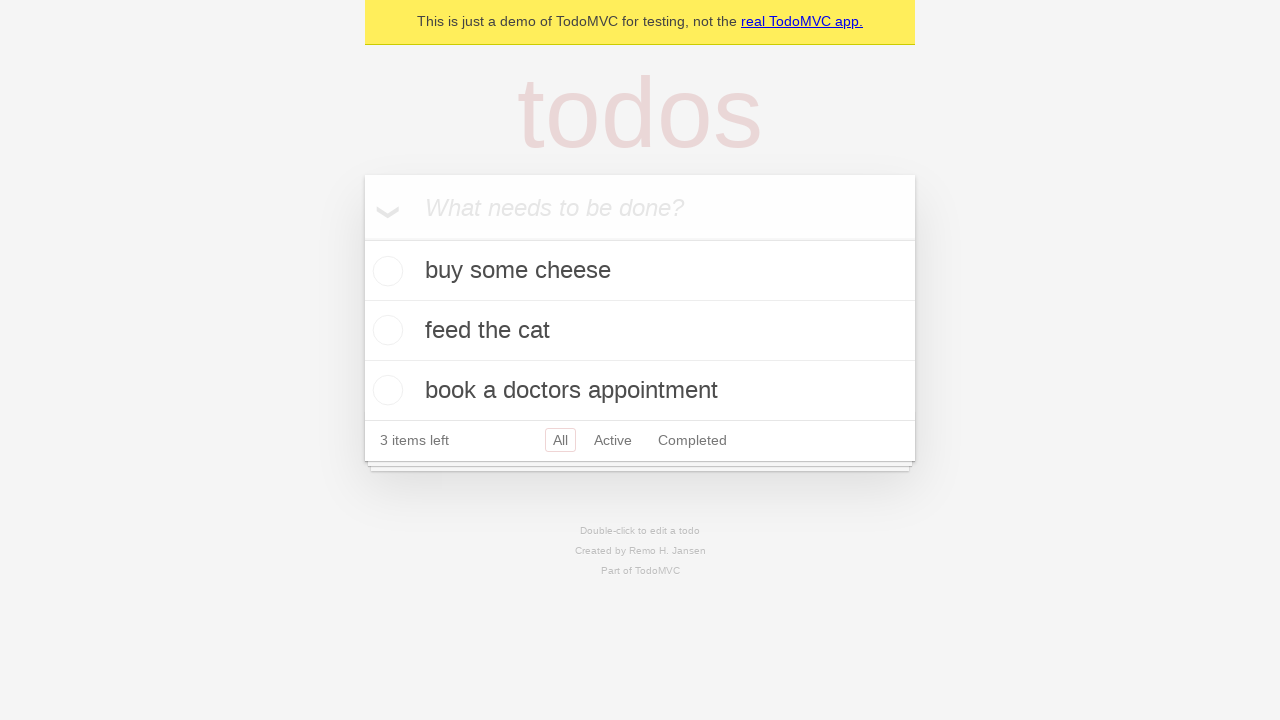

Checked the second todo item 'feed the cat' at (385, 330) on [data-testid='todo-item'] >> nth=1 >> internal:role=checkbox
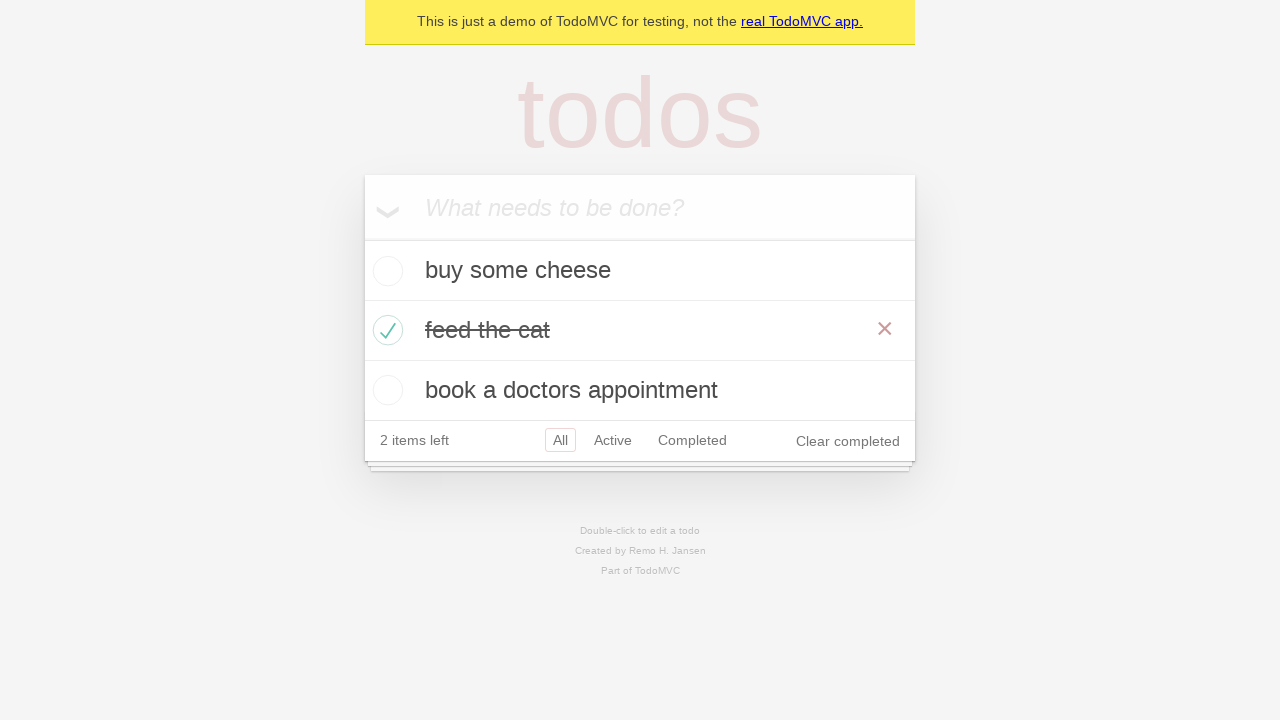

Clicked 'All' filter link at (560, 440) on internal:role=link[name="All"i]
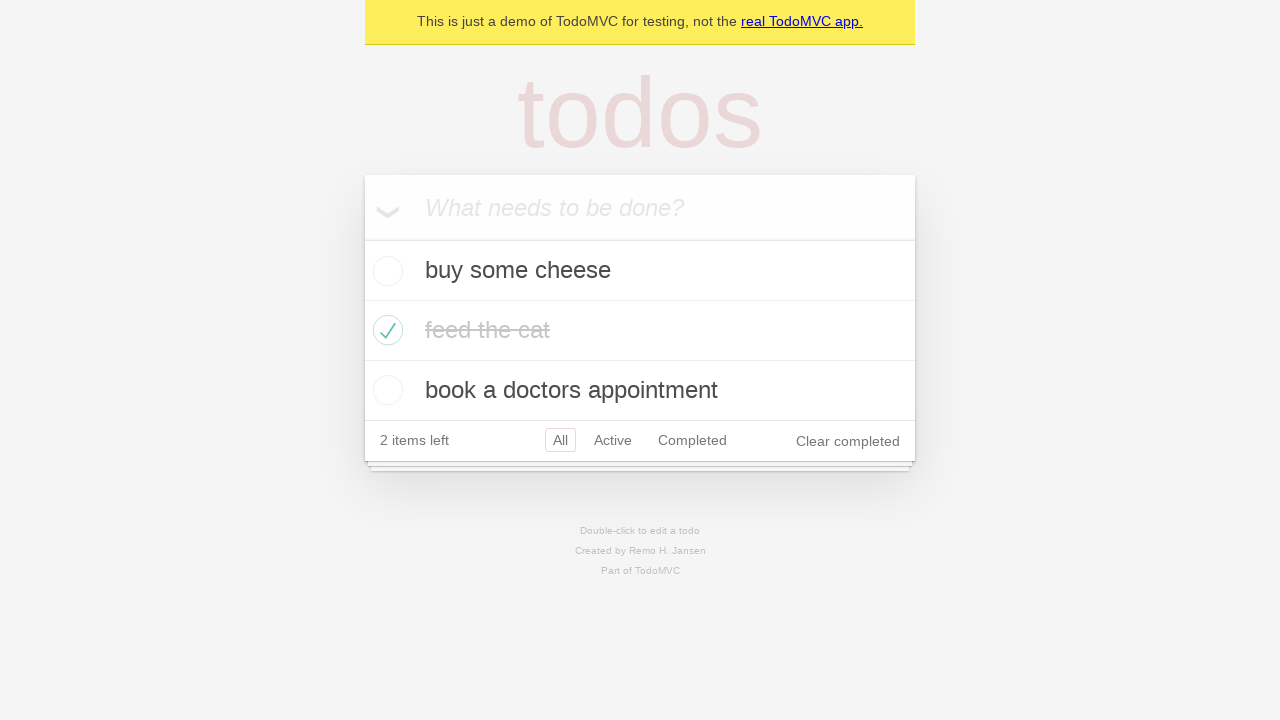

Clicked 'Active' filter link at (613, 440) on internal:role=link[name="Active"i]
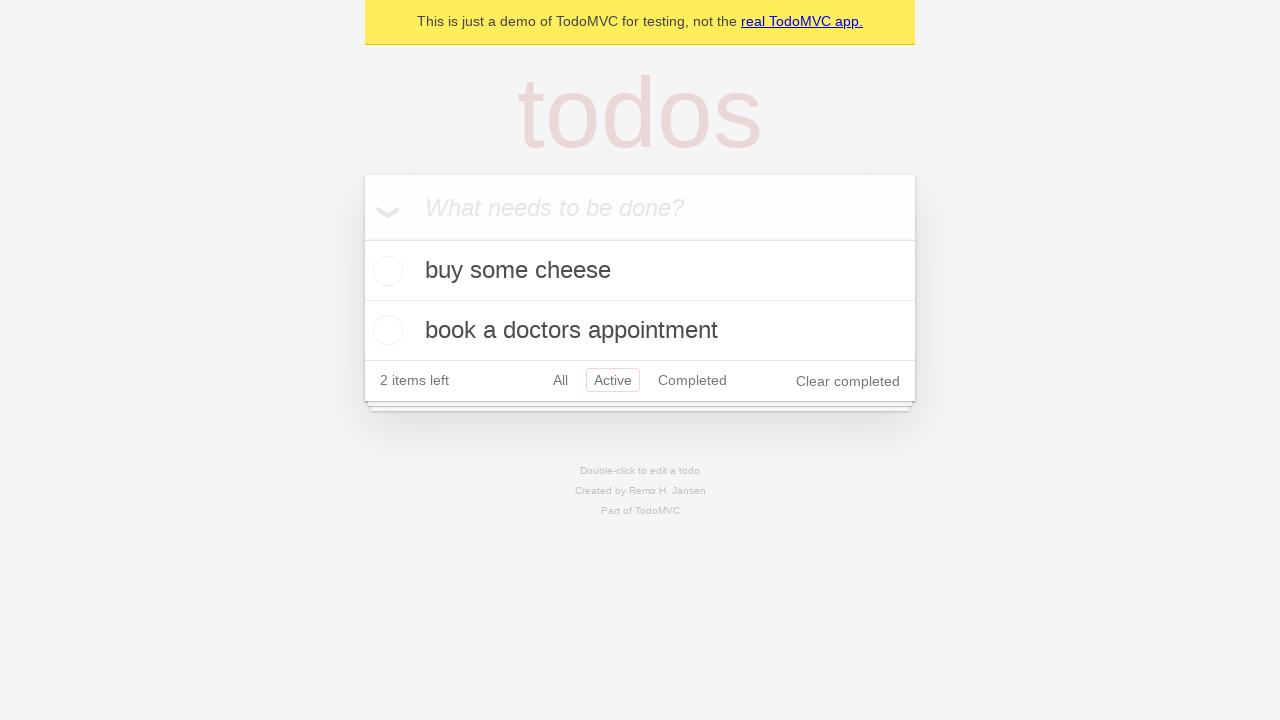

Clicked 'Completed' filter link at (692, 380) on internal:role=link[name="Completed"i]
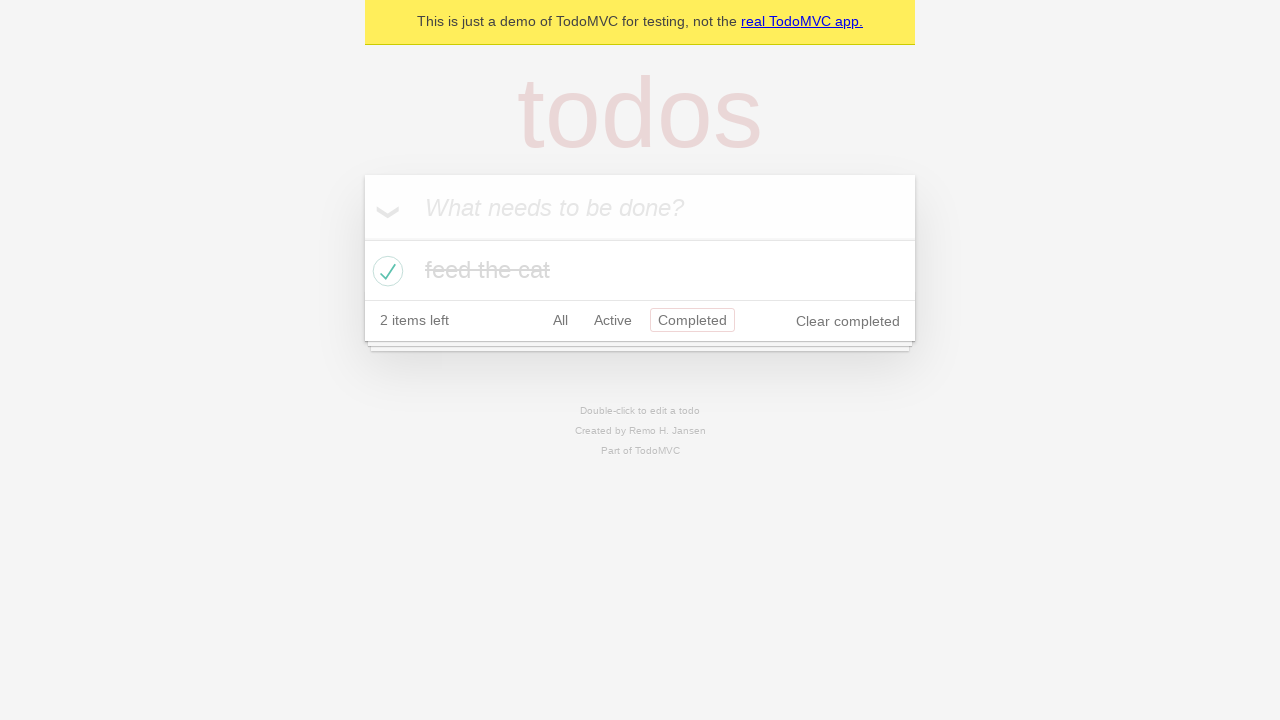

Navigated back from 'Completed' filter to 'Active' filter
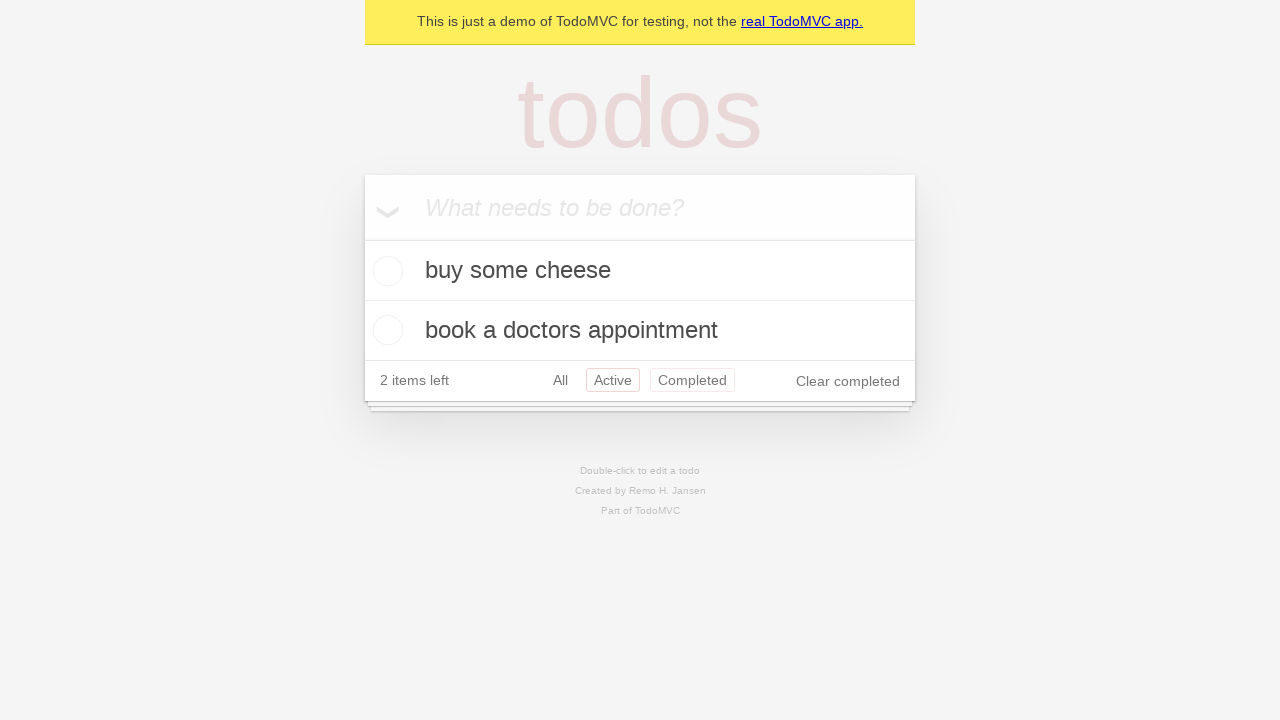

Navigated back from 'Active' filter to 'All' filter
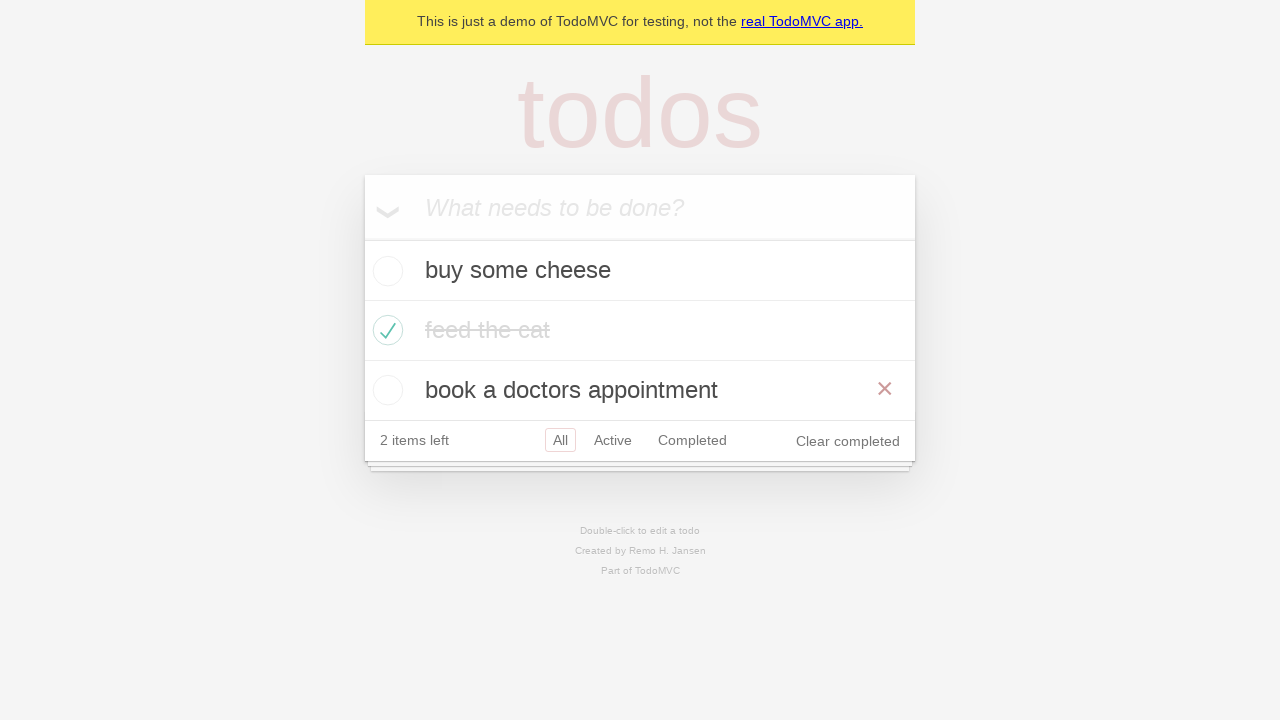

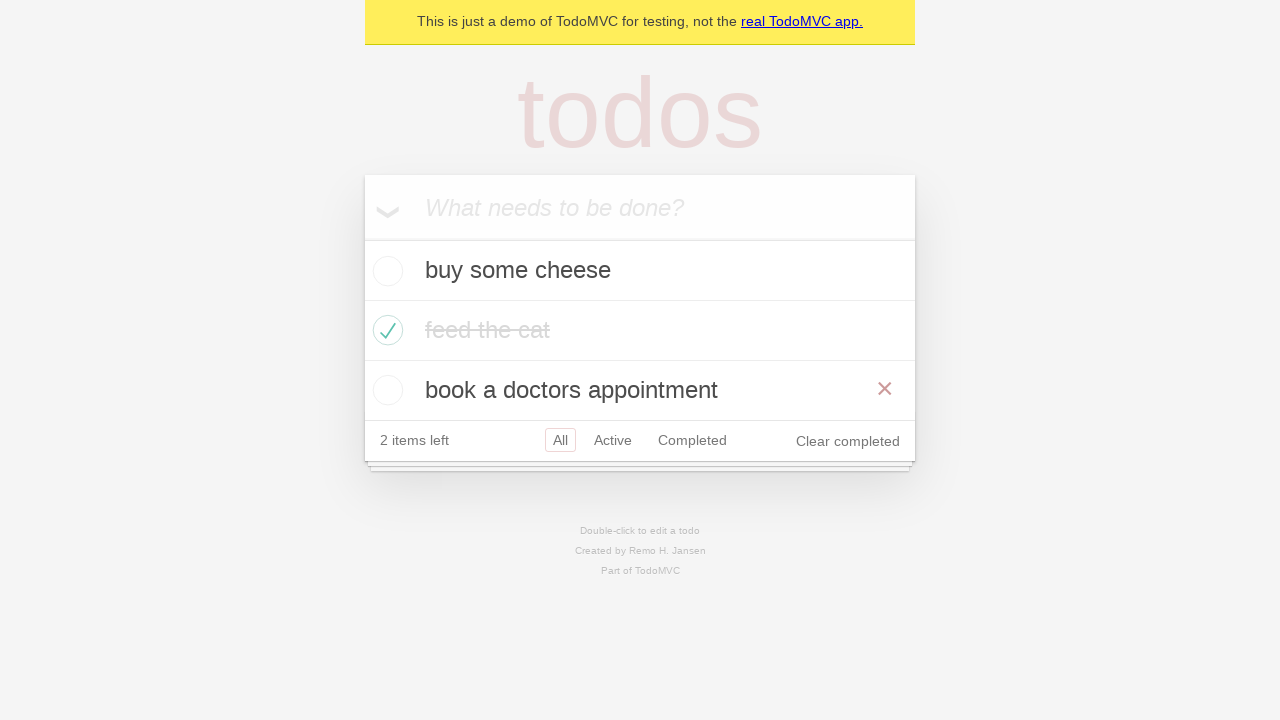